Tests an autosuggest dropdown by typing "ind" and selecting "India" from the suggestions

Starting URL: https://rahulshettyacademy.com/dropdownsPractise/

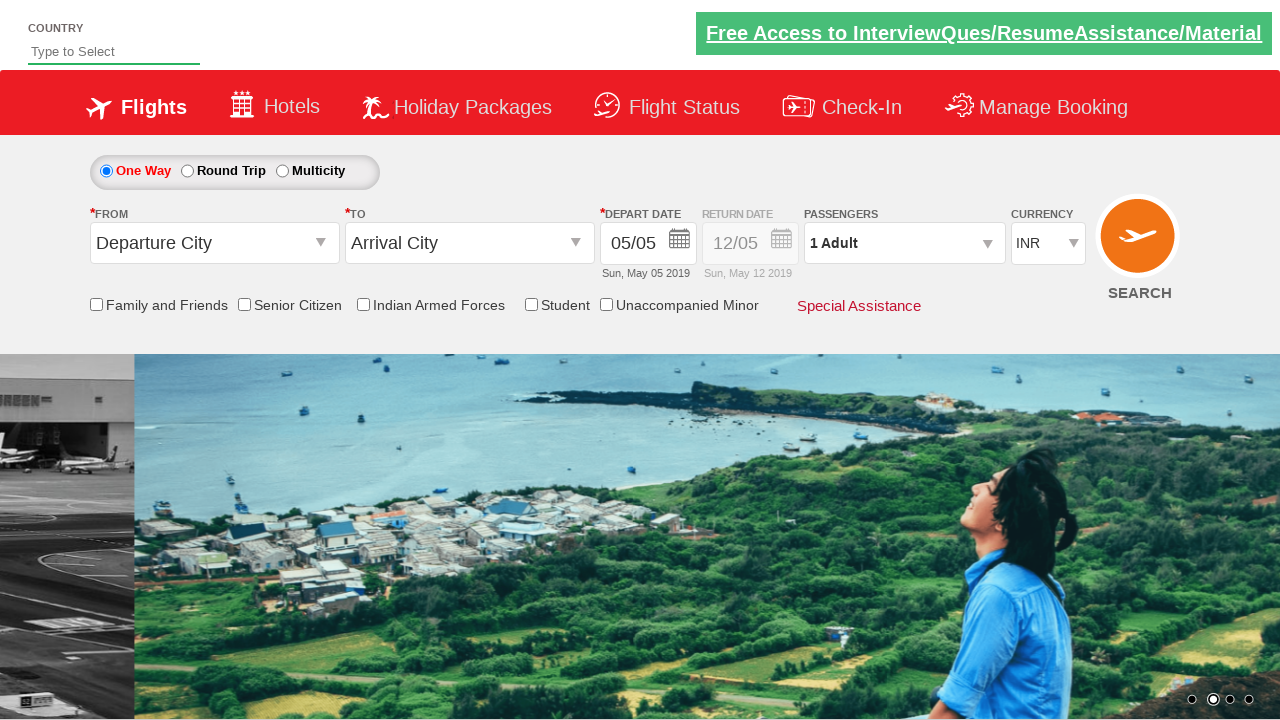

Typed 'ind' in autosuggest field on #autosuggest
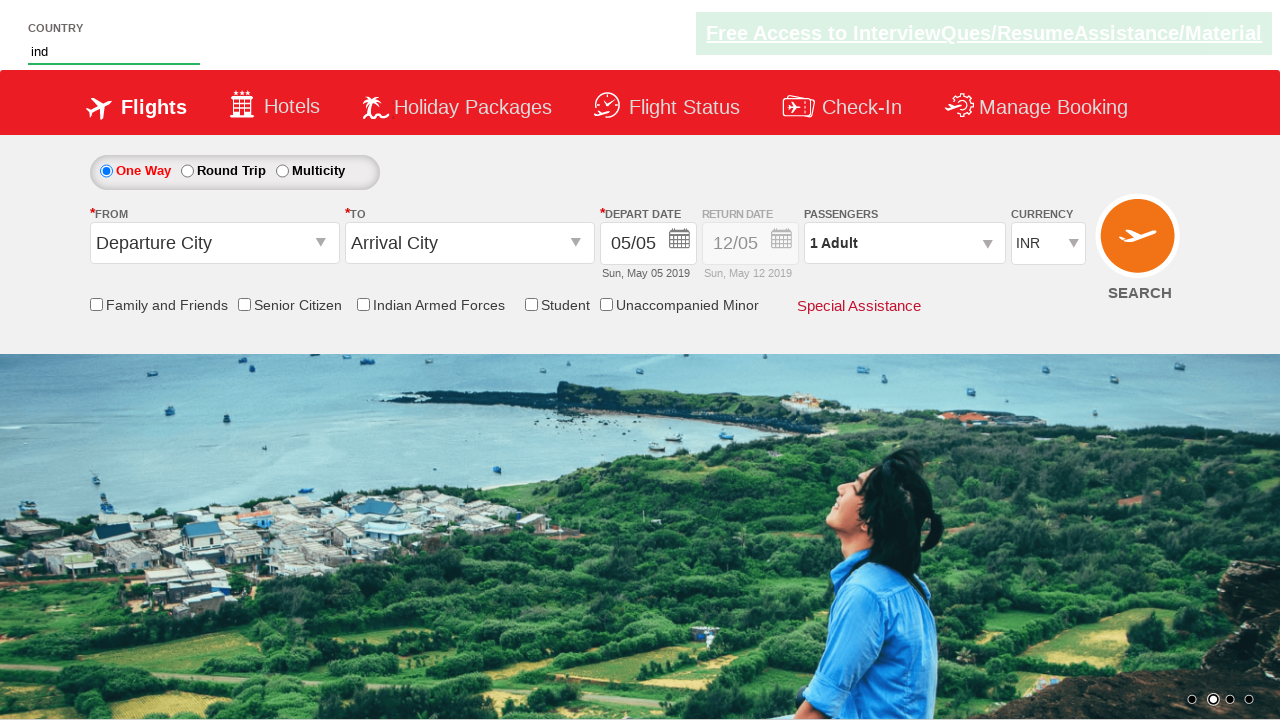

Autosuggest dropdown suggestions appeared
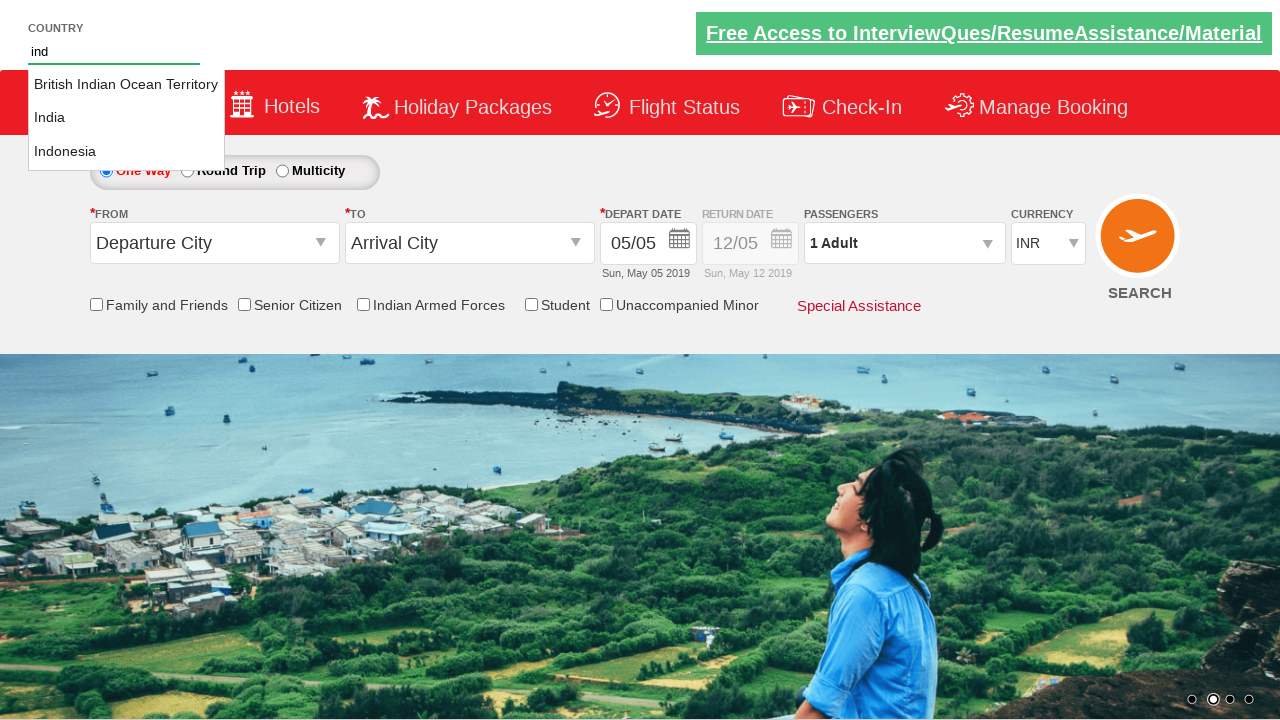

Selected 'India' from dropdown suggestions at (126, 118) on li.ui-menu-item a >> nth=1
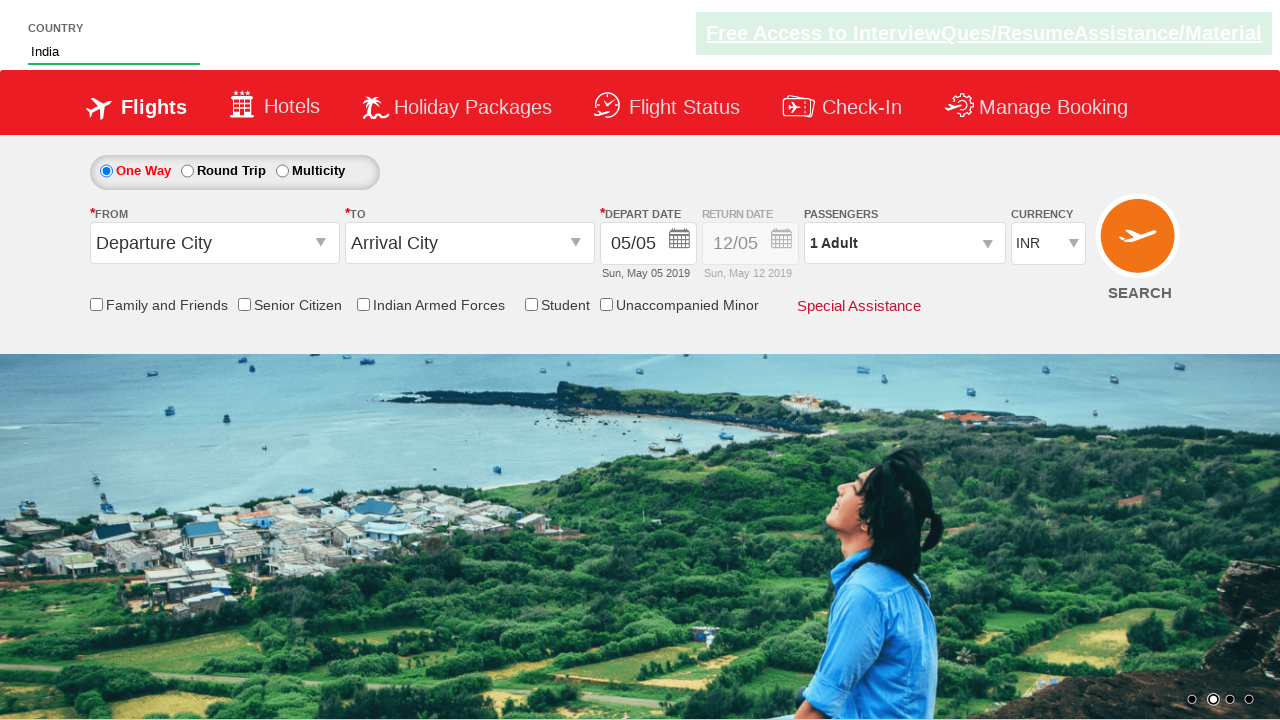

Verified autosuggest field value is 'India'
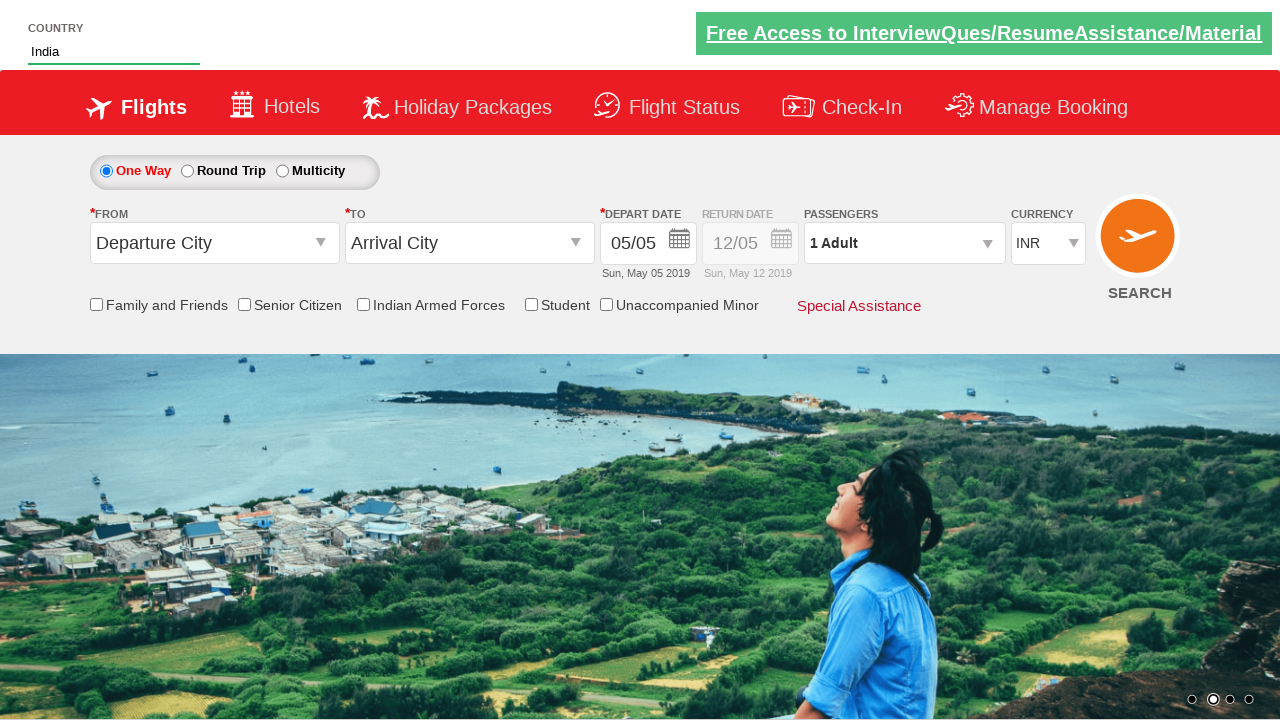

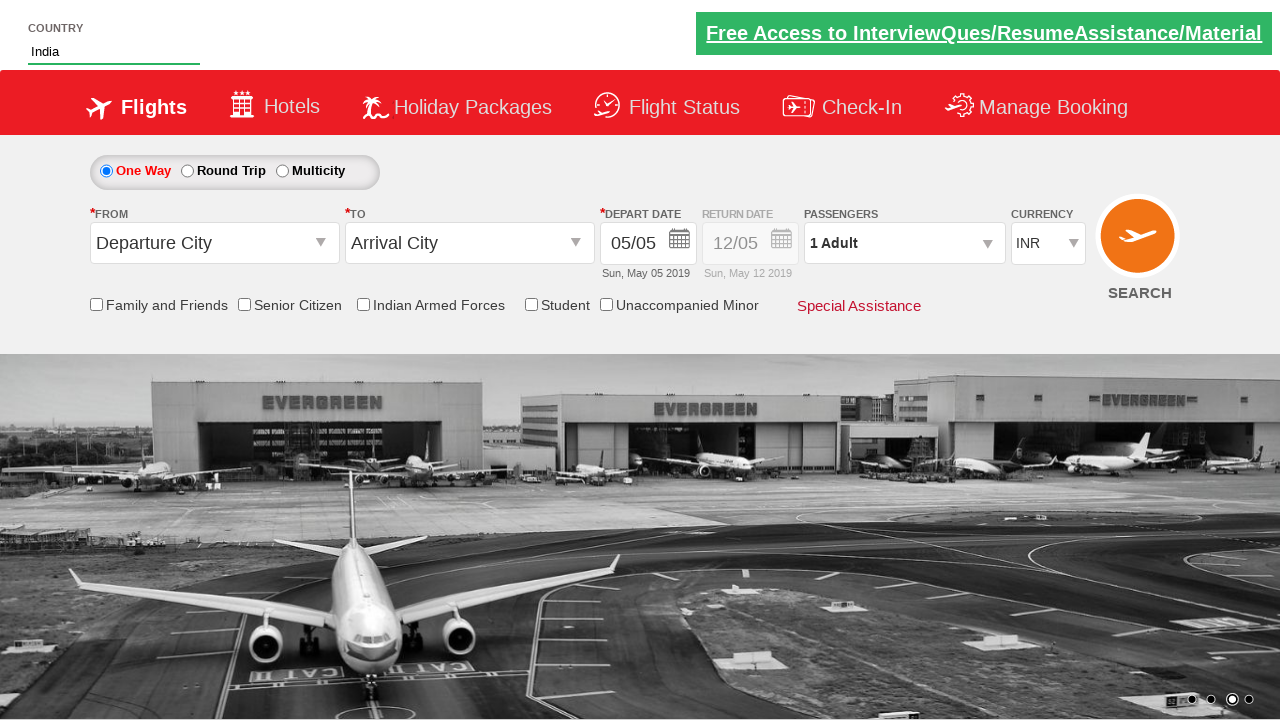